Tests the search bar functionality by entering a search term and clearing it using the clear text button

Starting URL: https://automationbookstore.dev/

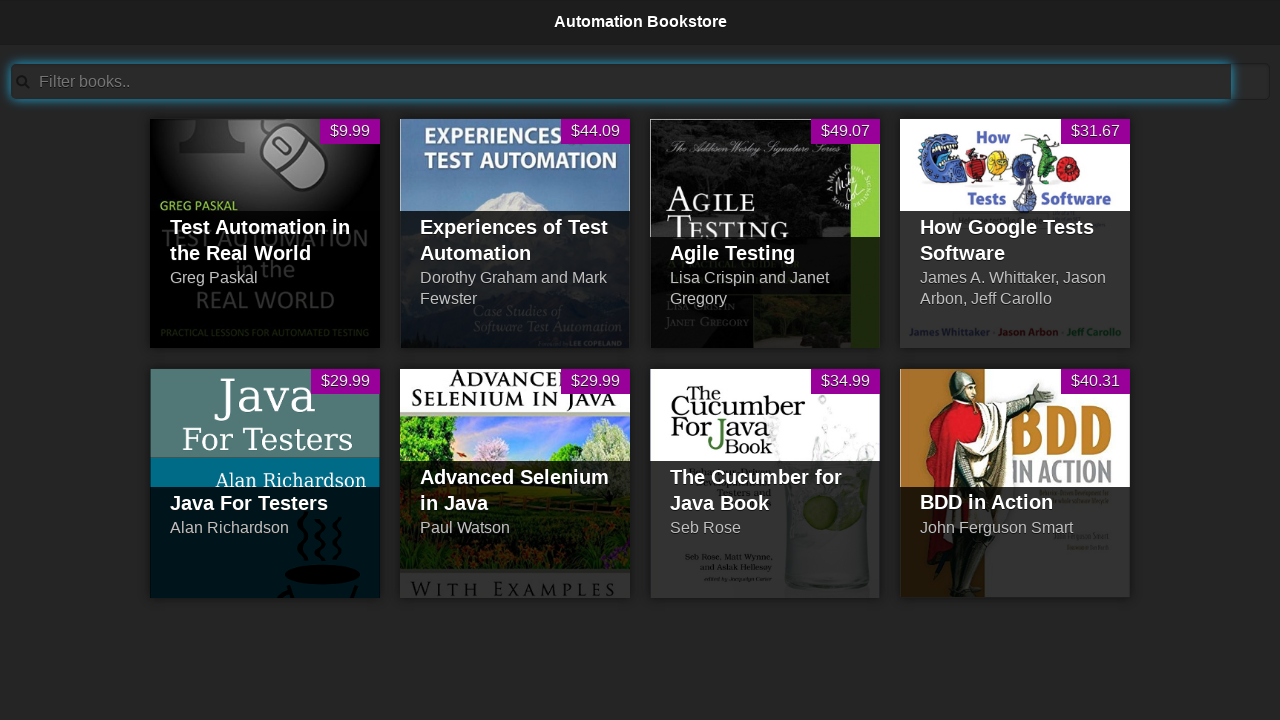

Entered 'Cucumber' in the search bar on #searchBar
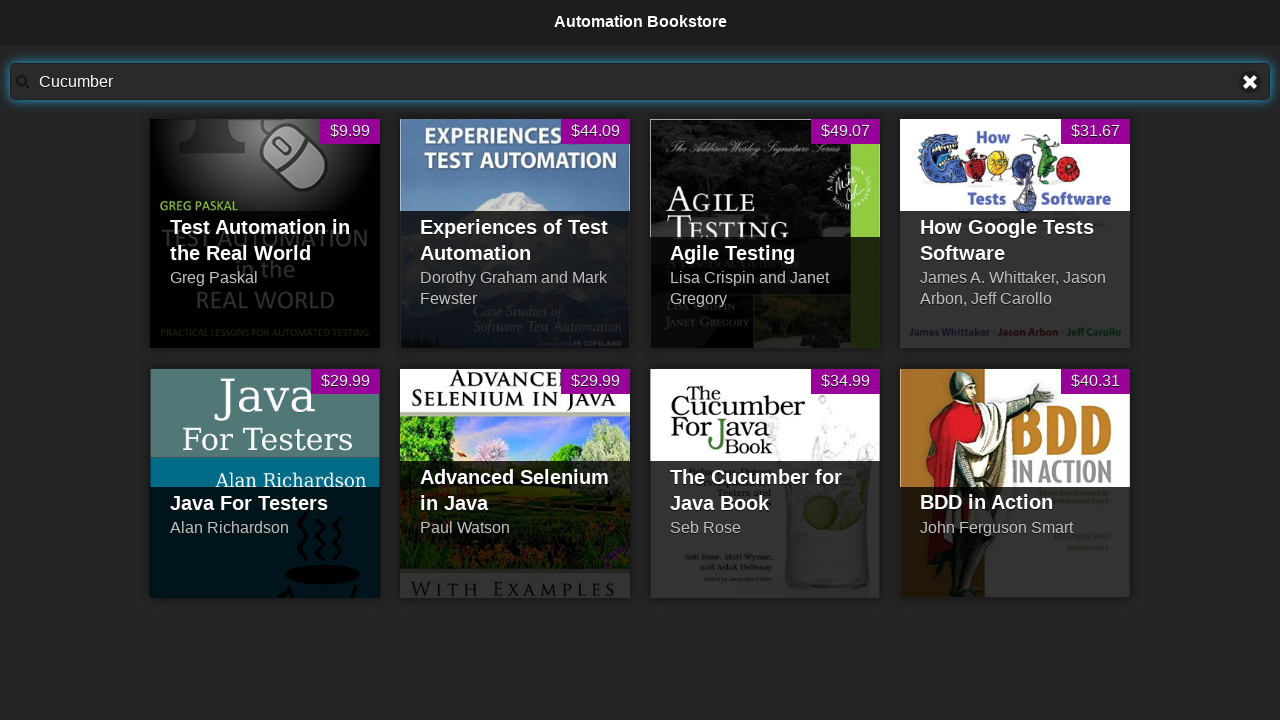

Located the clear text button
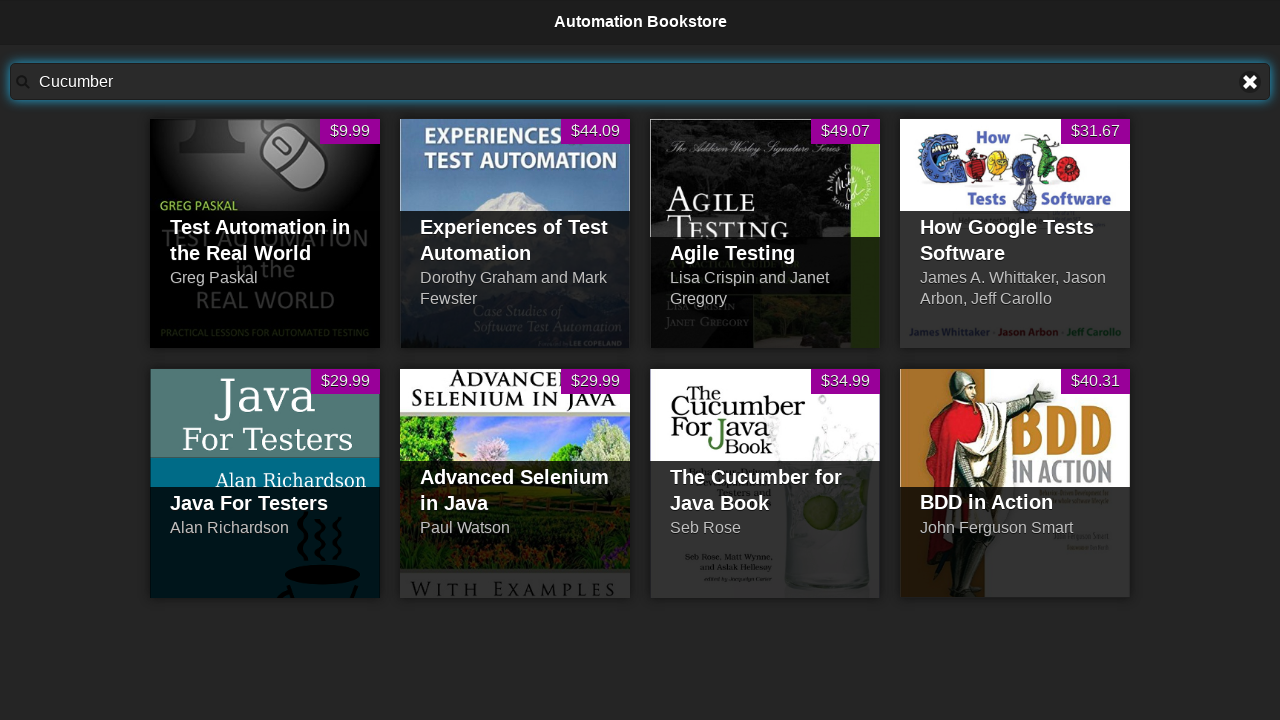

Clear text button is visible
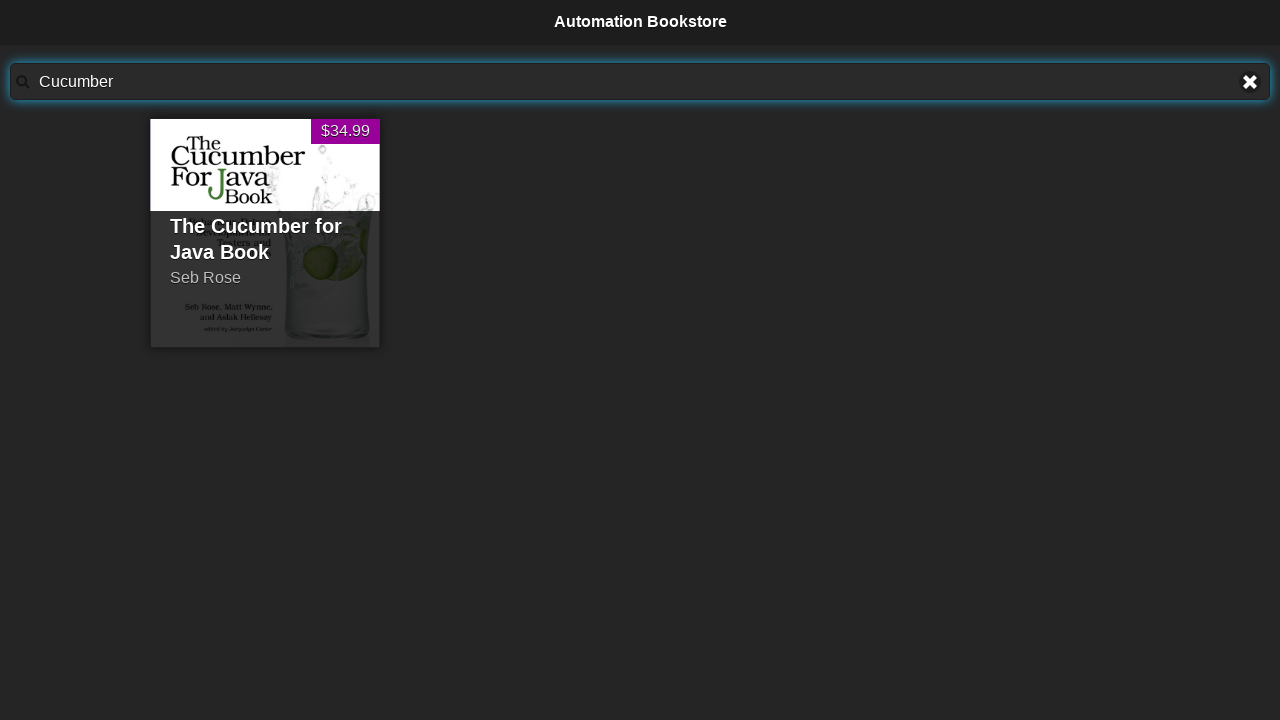

Clicked the clear text button to clear the search field at (1250, 82) on a[title='Clear text']
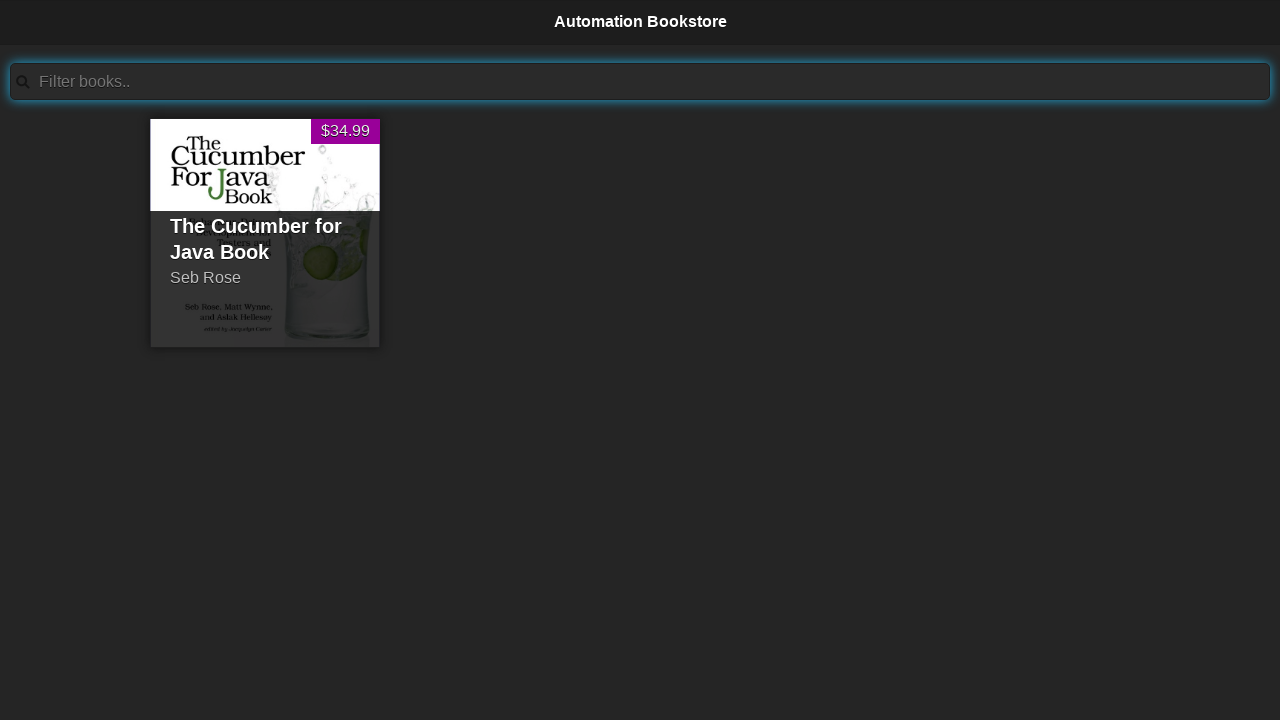

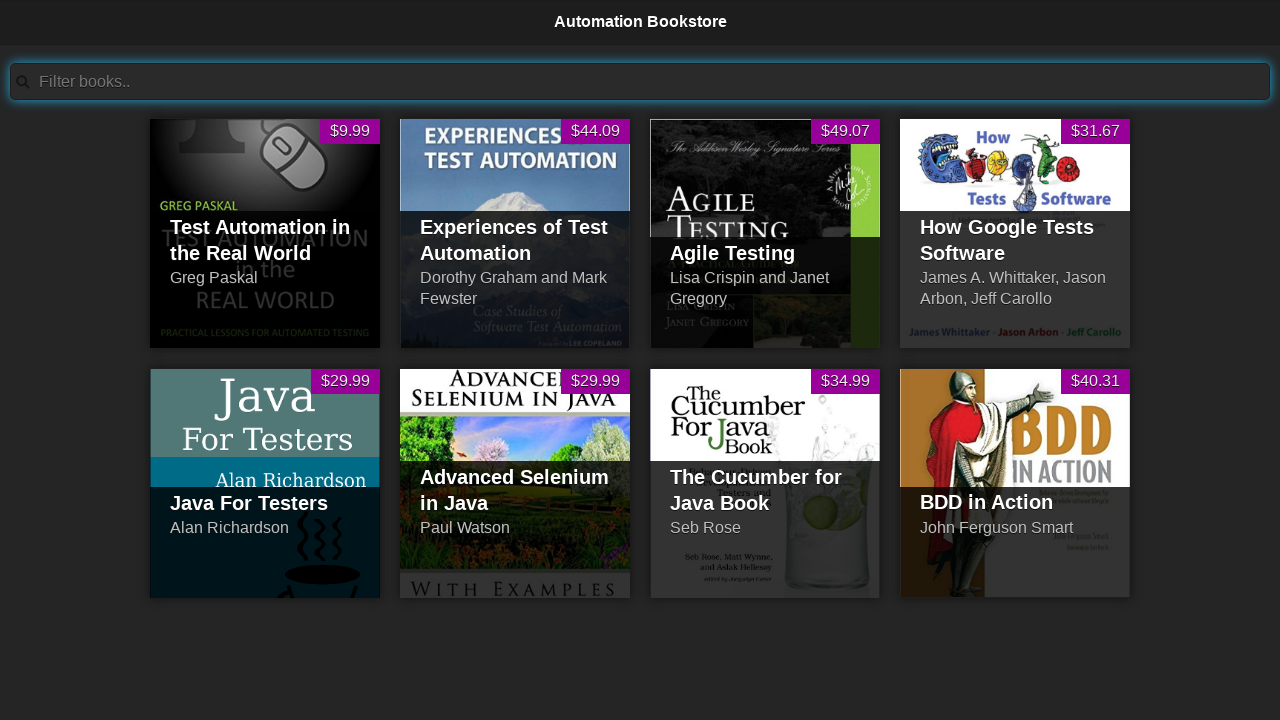